Navigates to the ICC Cricket ODI team rankings page and verifies that the rankings table with headers and team data is displayed.

Starting URL: https://www.icc-cricket.com/rankings/mens/team-rankings/odi

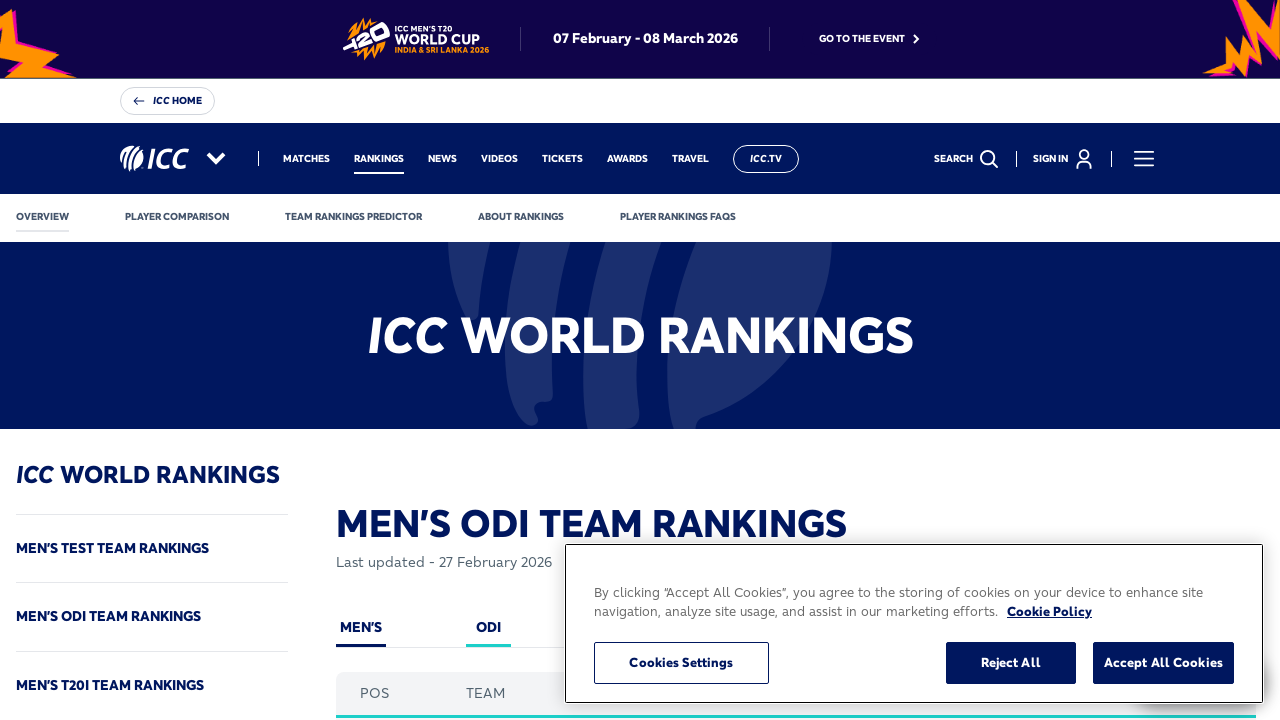

Navigated to ICC Cricket ODI team rankings page
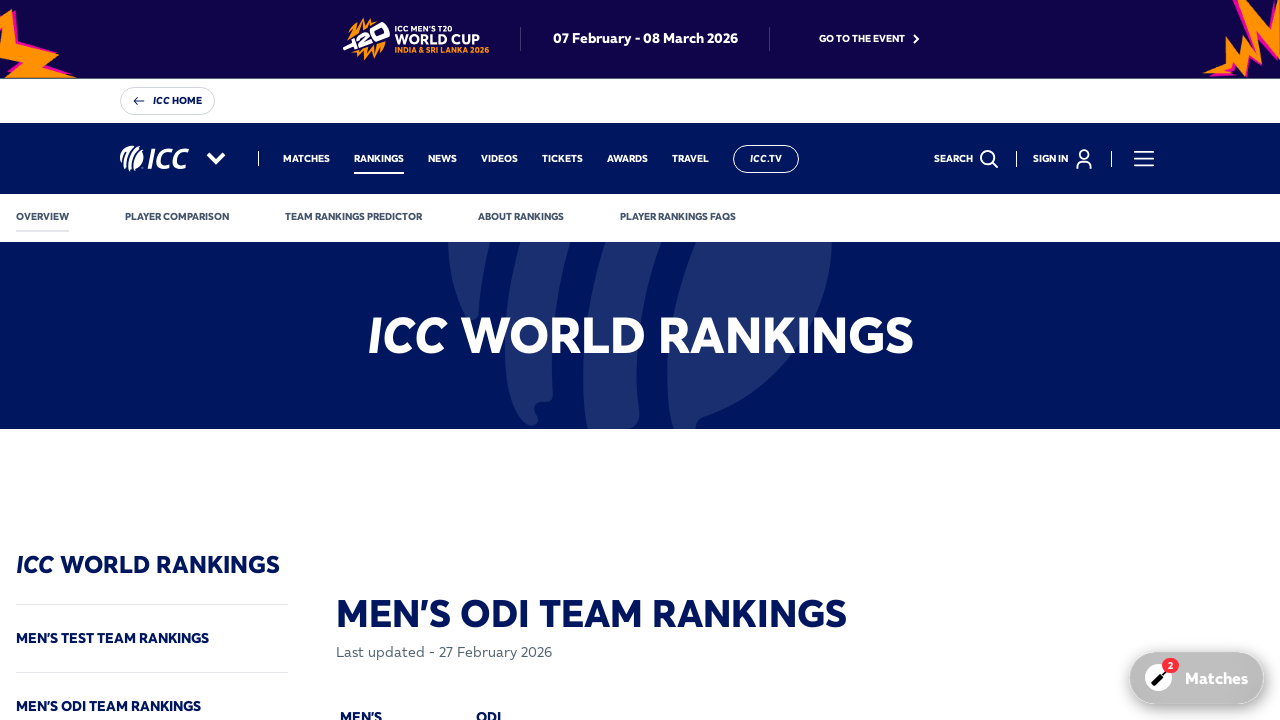

Rankings table loaded
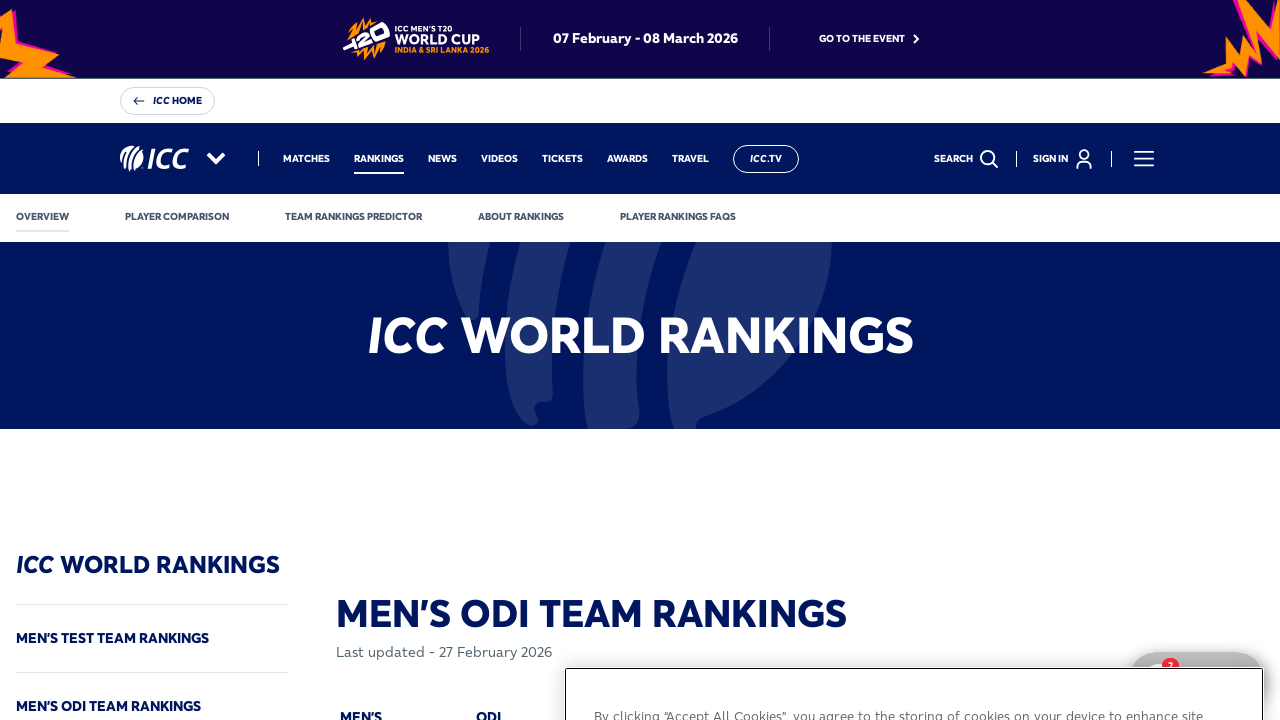

Table header (thead) element verified
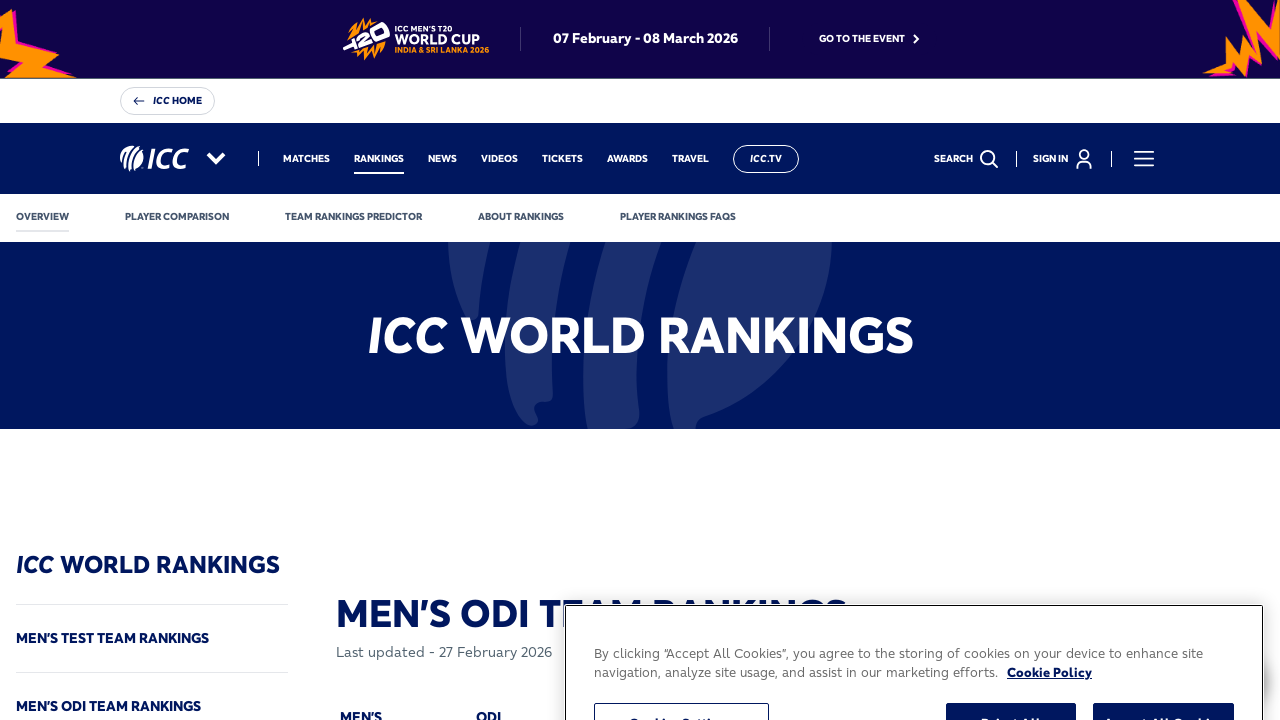

Table body with team rankings data verified
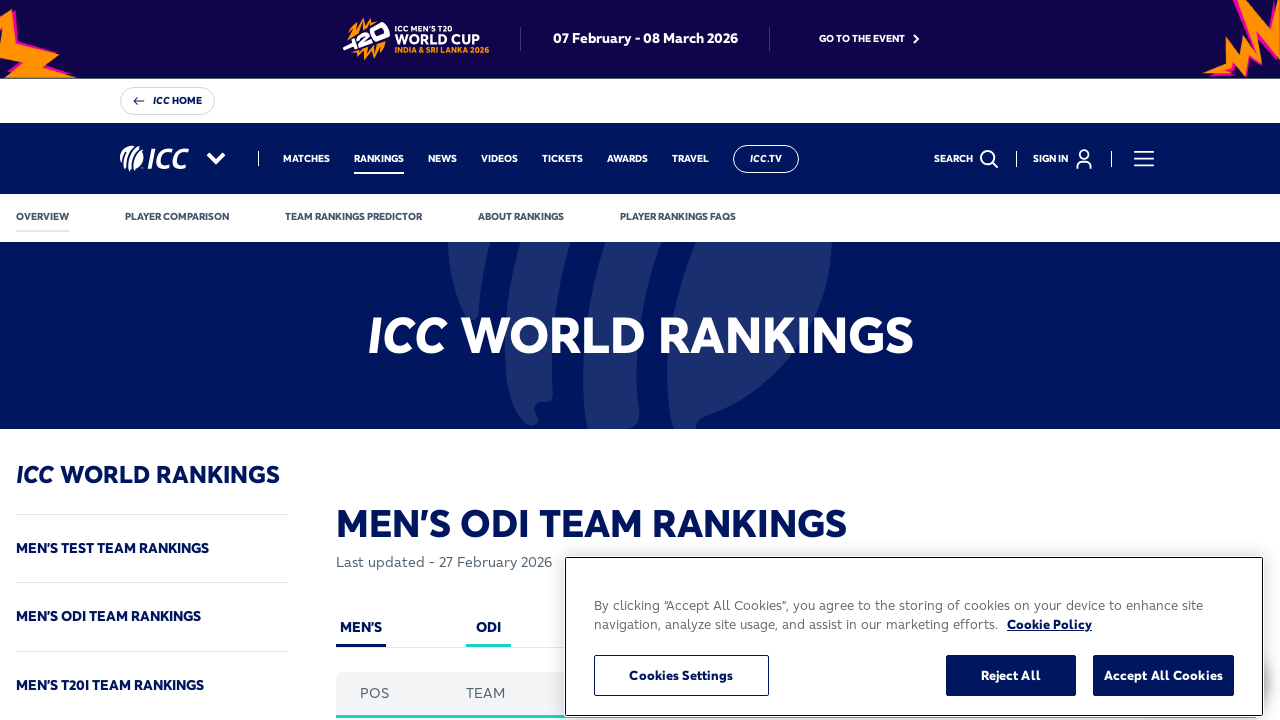

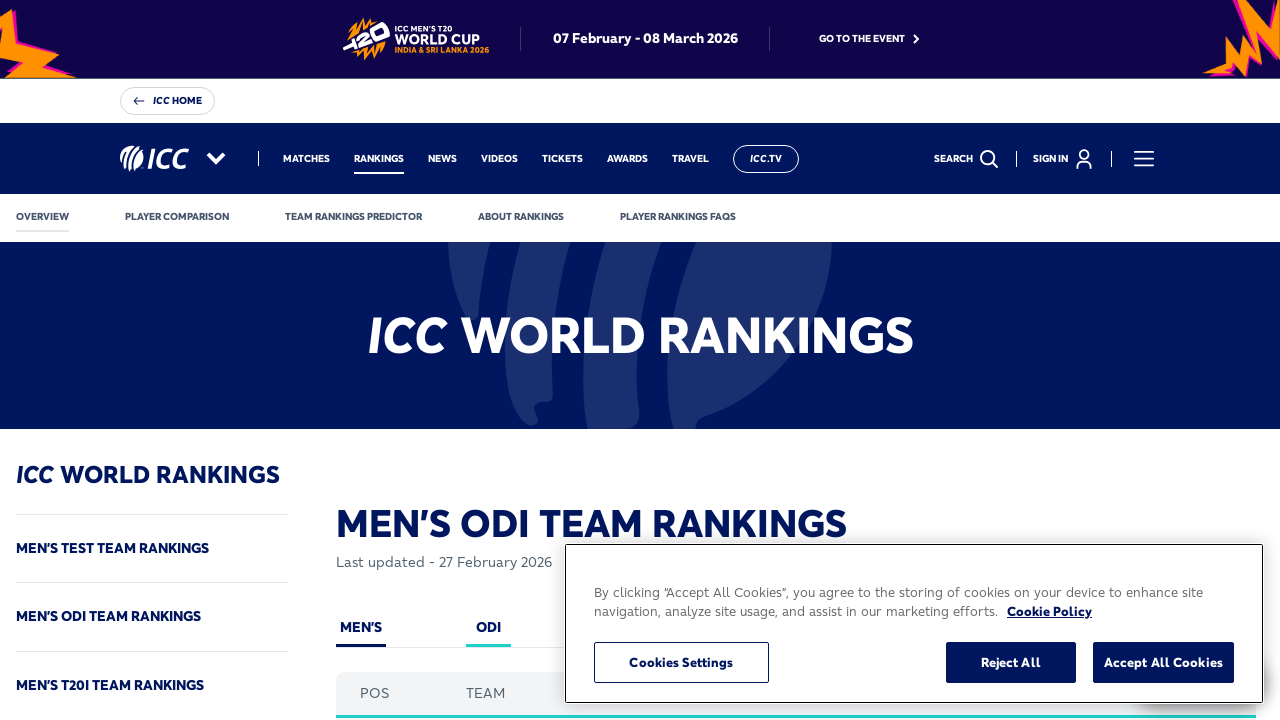